Tests table editing and filtering by editing a row's age value and then filtering the table by different age values to verify results.

Starting URL: https://foden-testing-application.vercel.app/pages/iot-dashboard

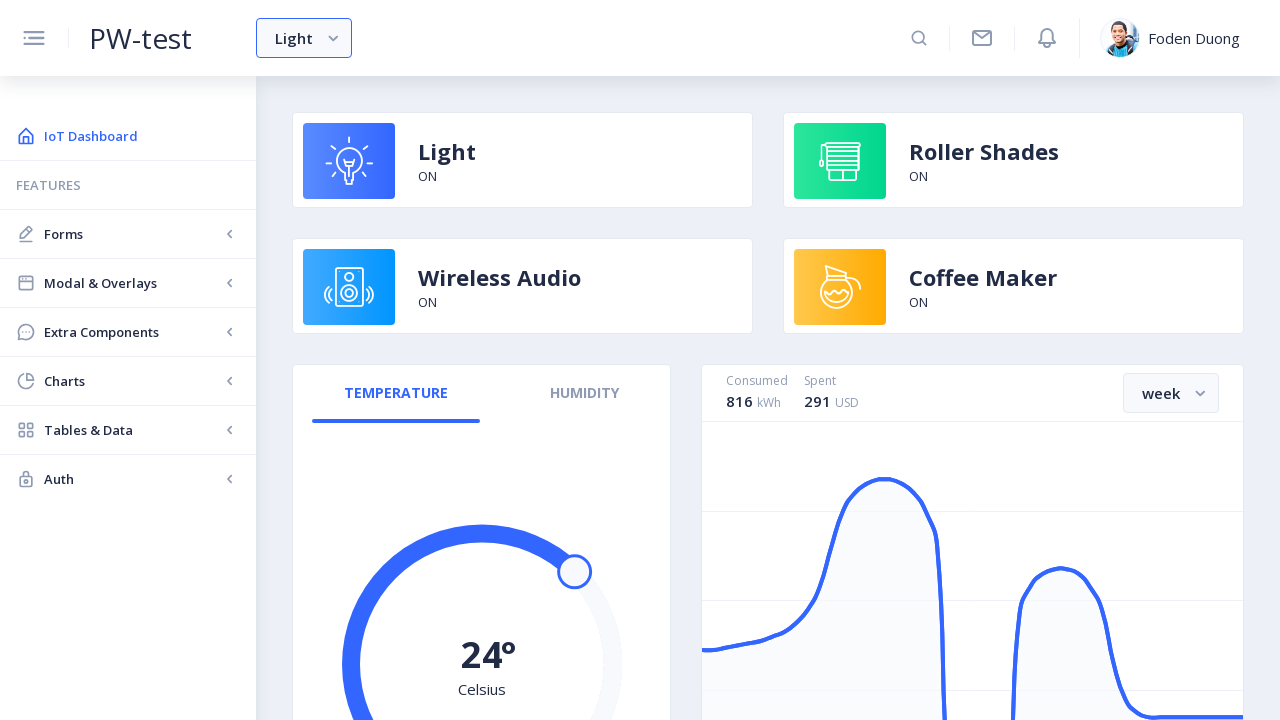

Clicked 'Tables & Data' menu item at (132, 430) on internal:text="Tables & Data"i
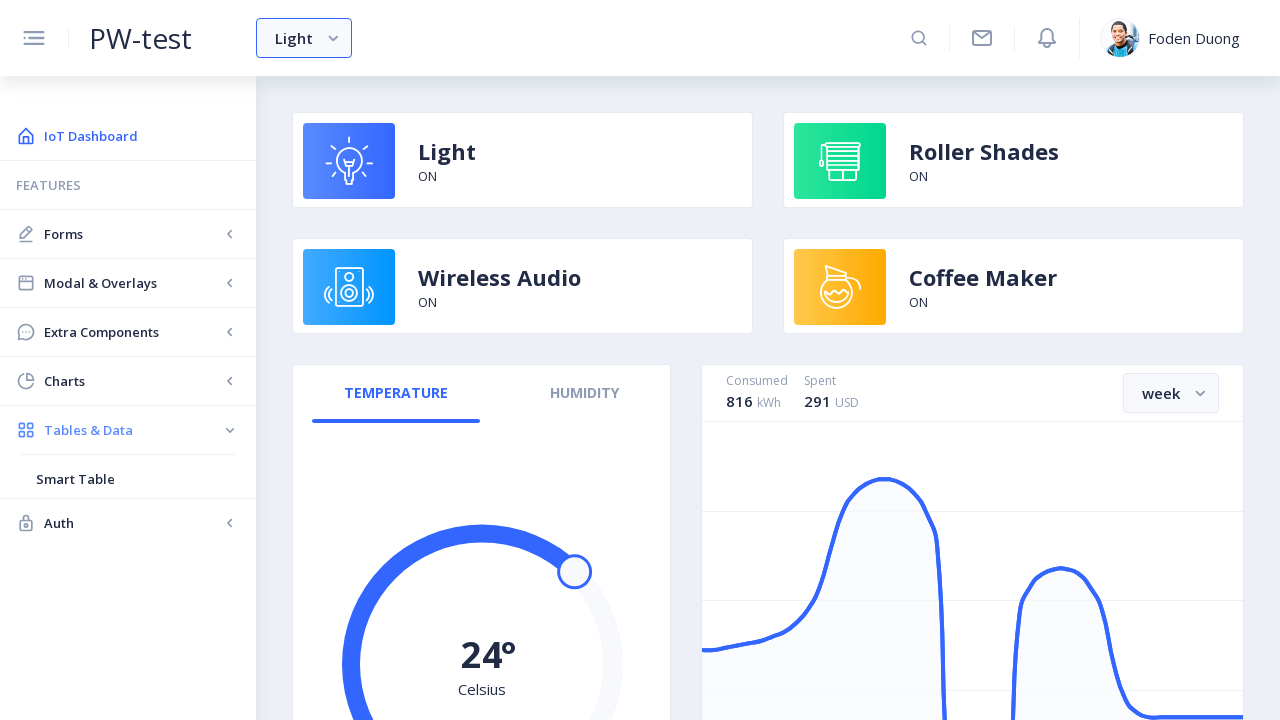

Clicked 'Smart Table' submenu item at (128, 479) on internal:text="Smart Table"i
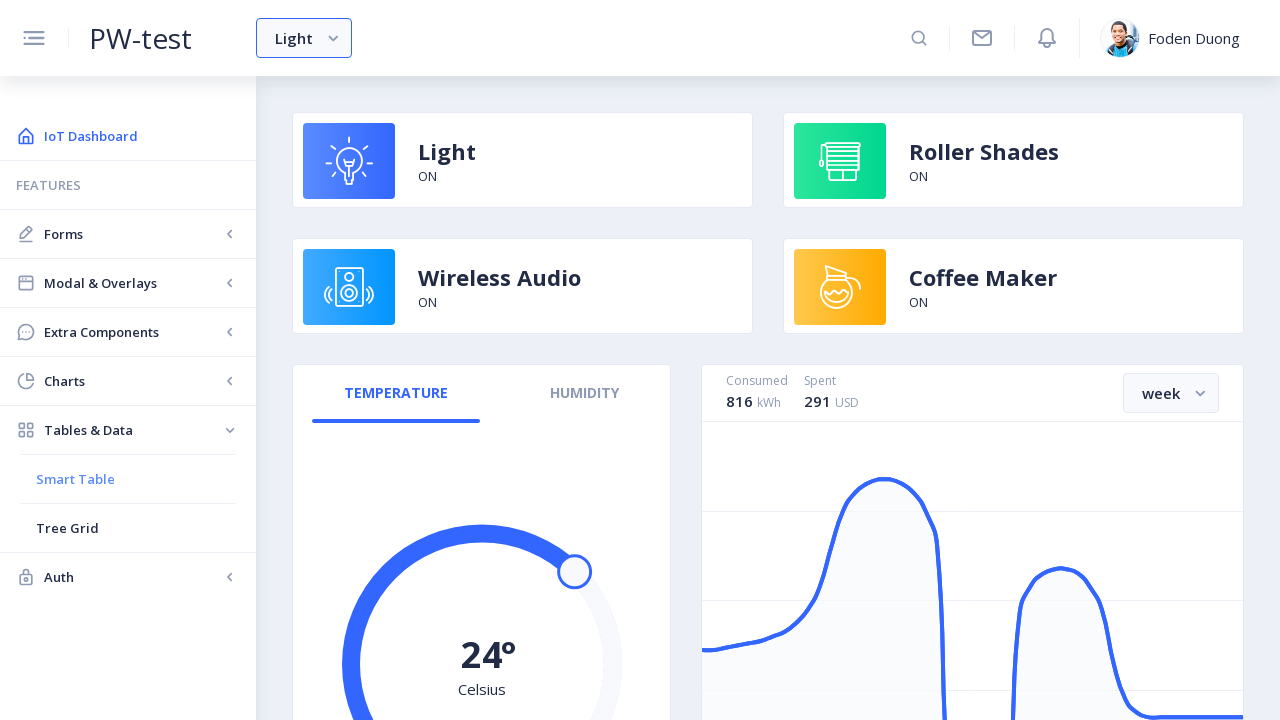

Located target row with email 'twitter@outlook.com'
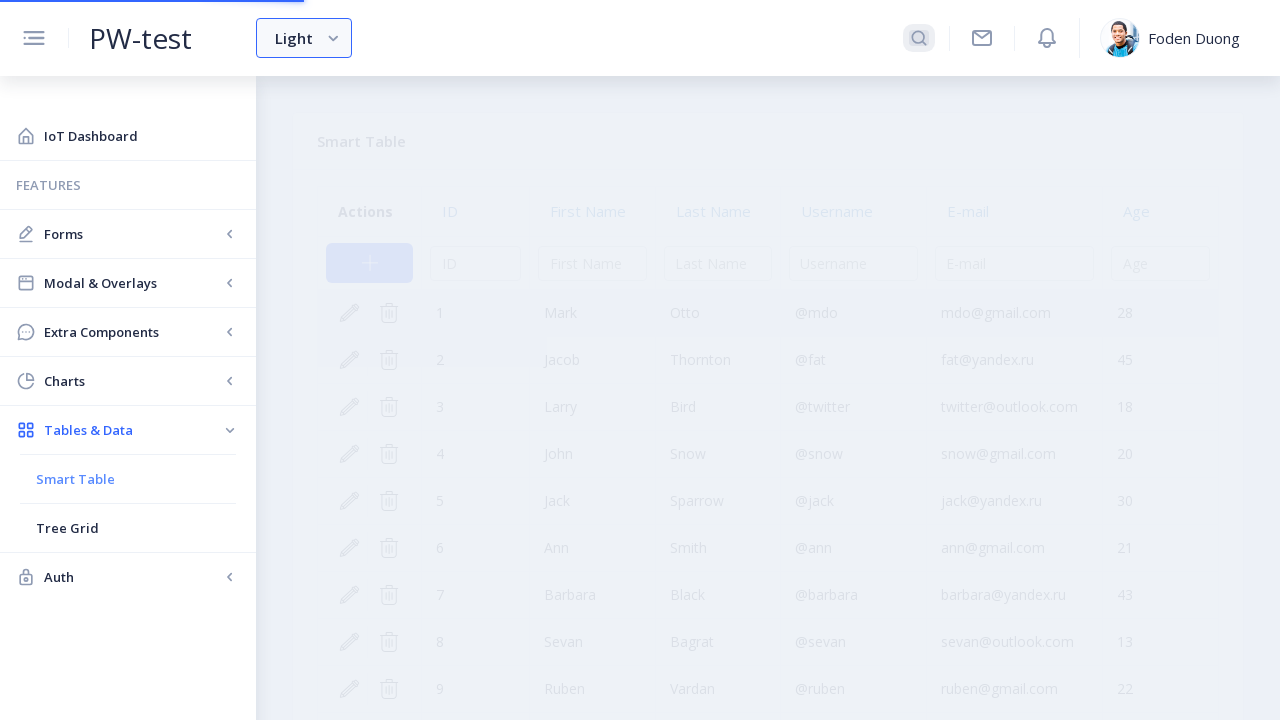

Clicked edit button on target row at (349, 407) on internal:role=row[name="twitter@outlook.com"i] >> .nb-edit
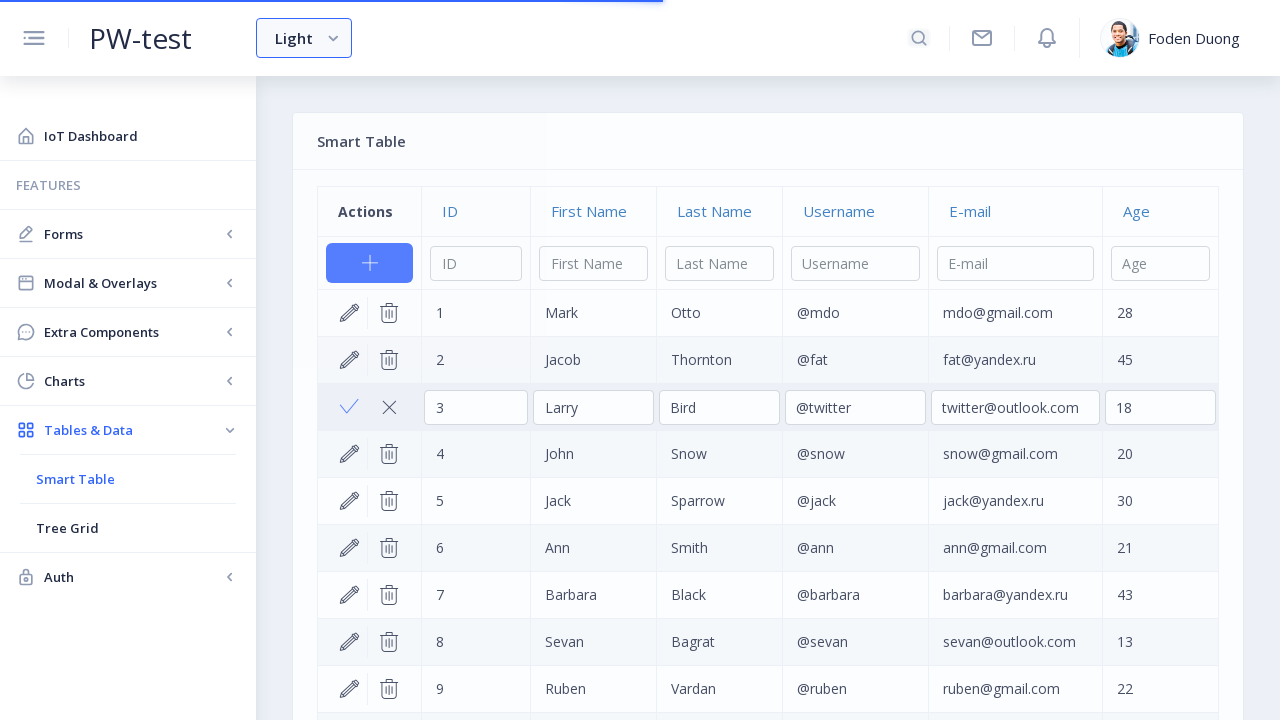

Cleared age field in row editor on input-editor >> internal:attr=[placeholder="Age"i]
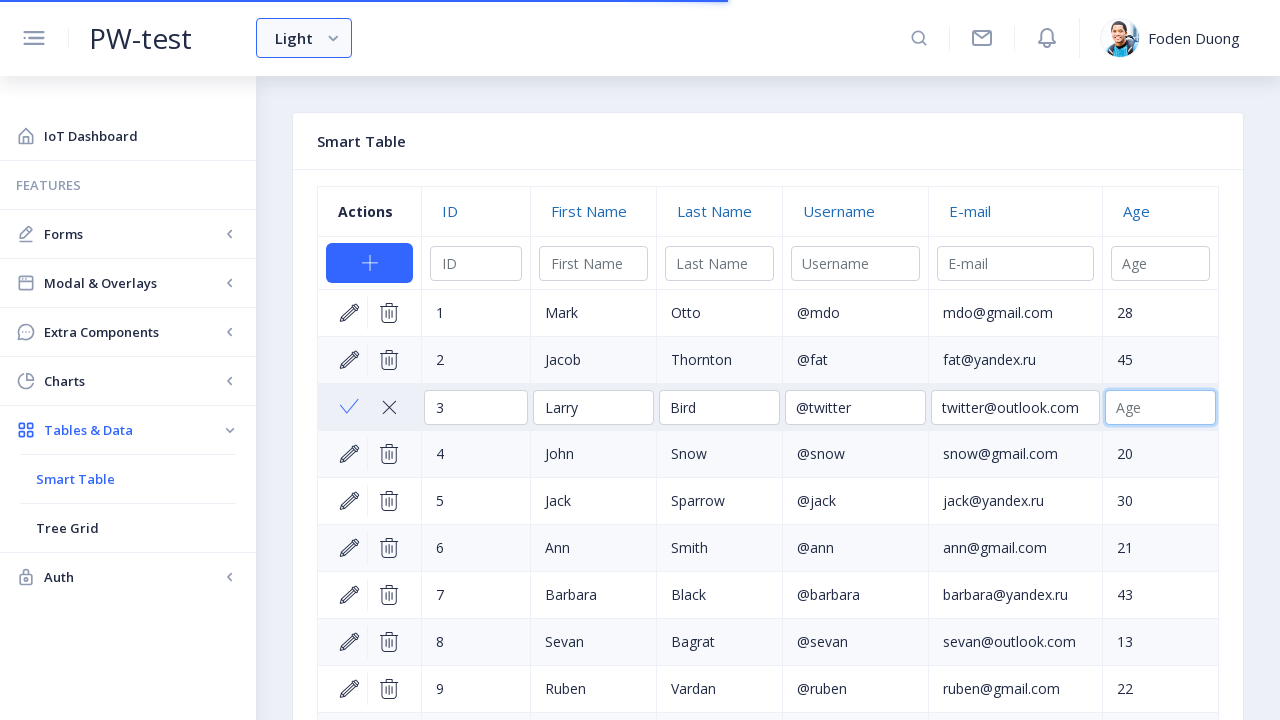

Filled age field with value '35' on input-editor >> internal:attr=[placeholder="Age"i]
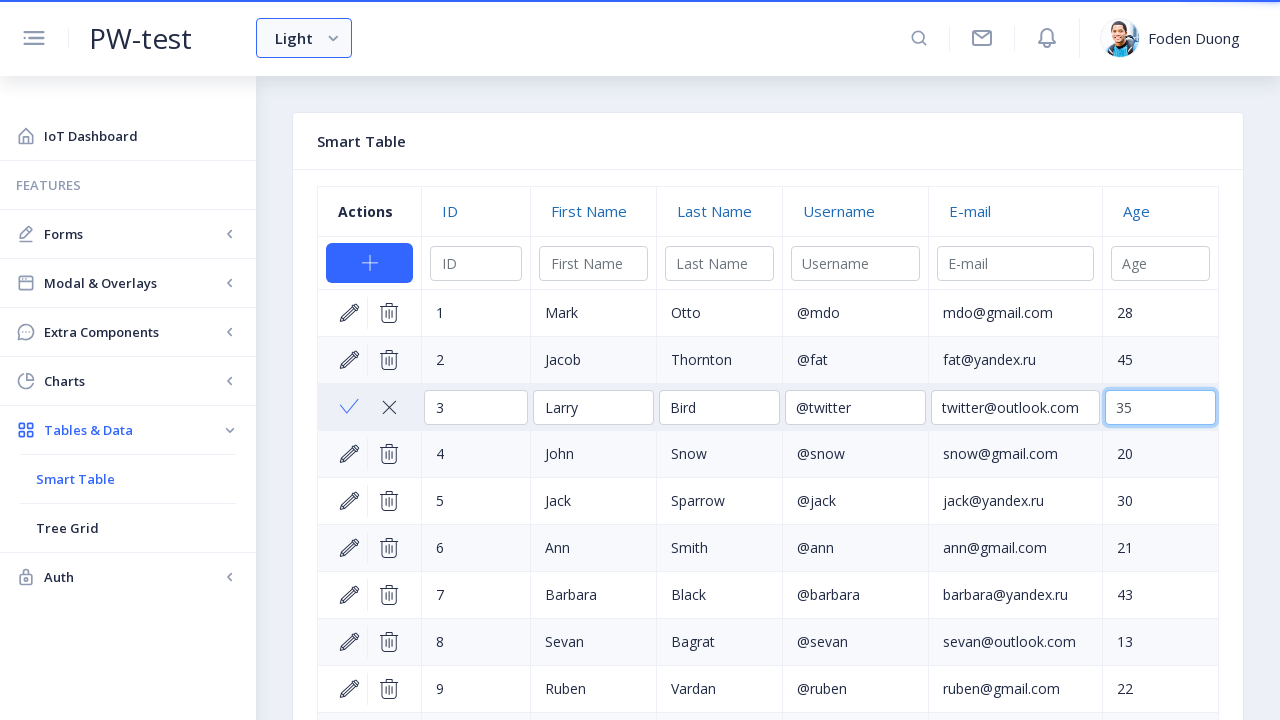

Clicked checkmark to confirm row edit at (349, 407) on .nb-checkmark
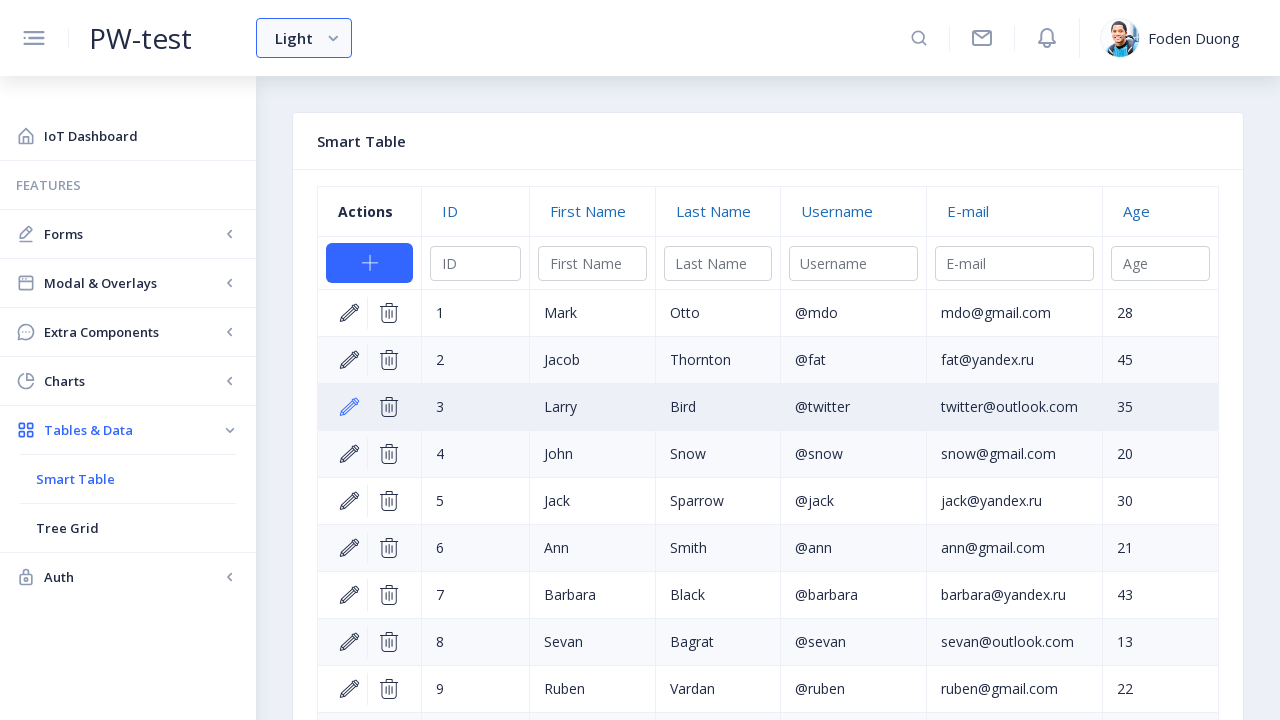

Cleared age filter field on input-filter >> internal:attr=[placeholder="Age"i]
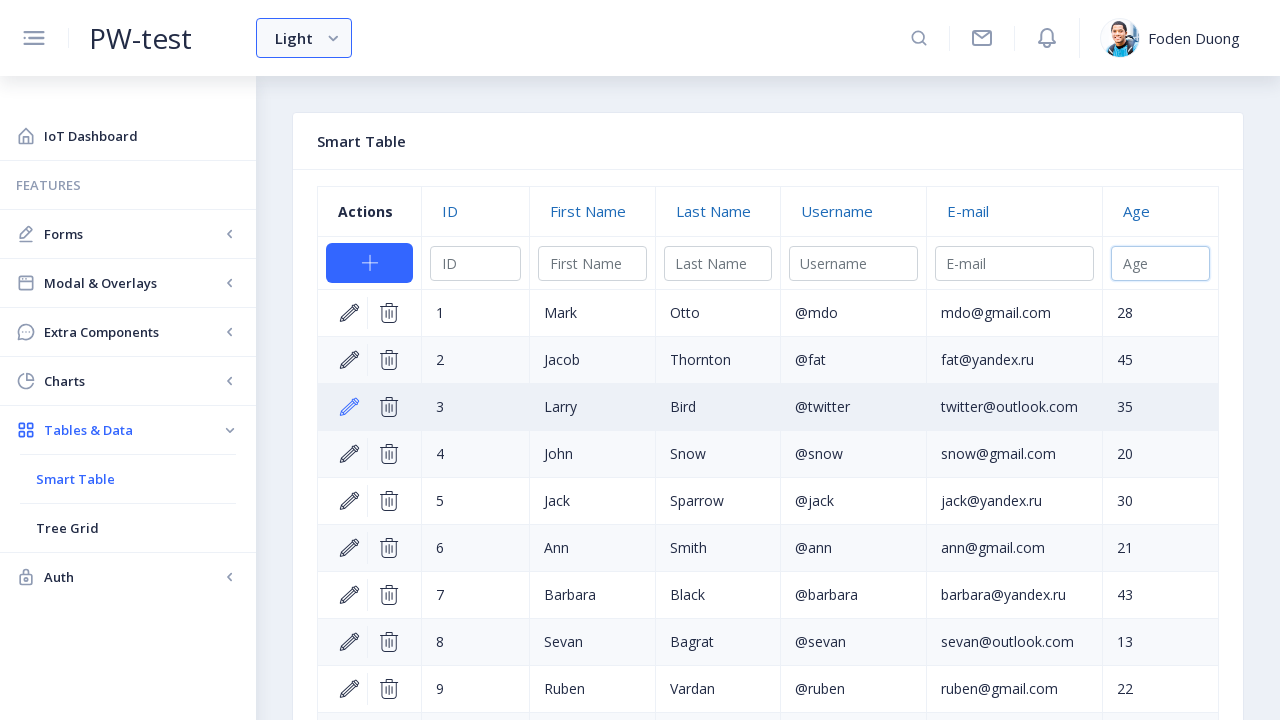

Filled age filter with value '20' on input-filter >> internal:attr=[placeholder="Age"i]
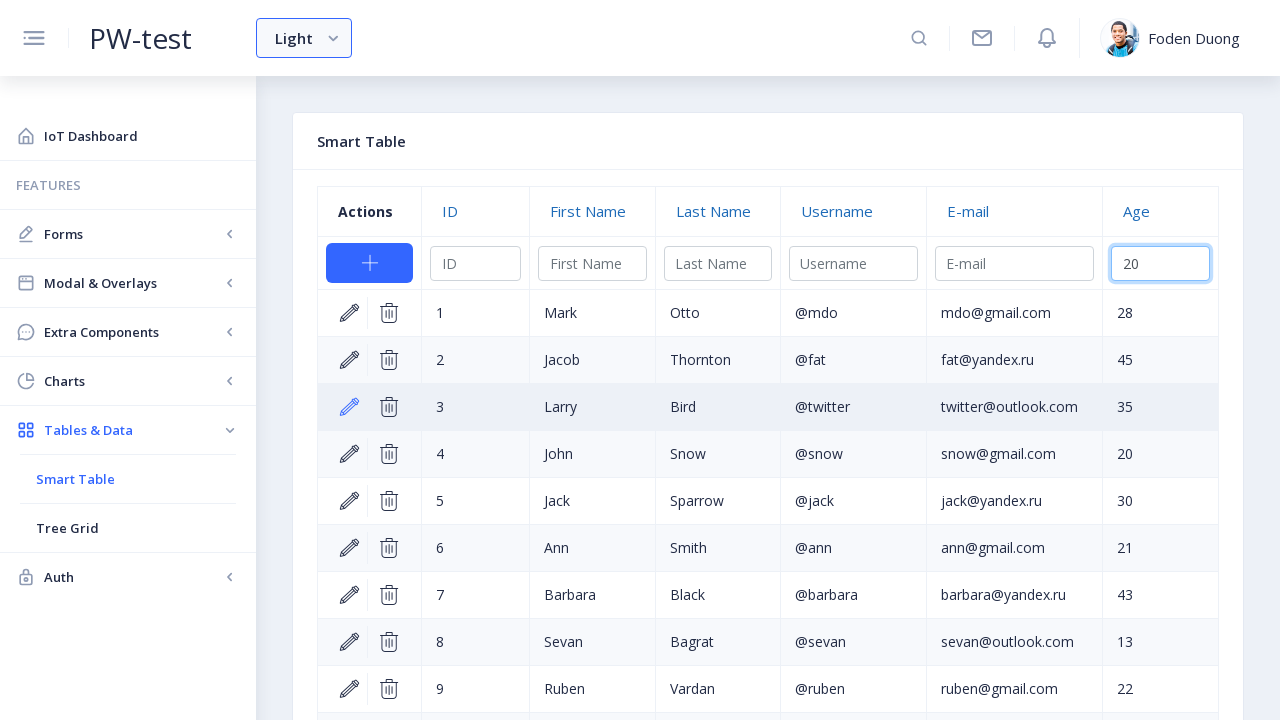

Waited 5 seconds for table to filter by age '20'
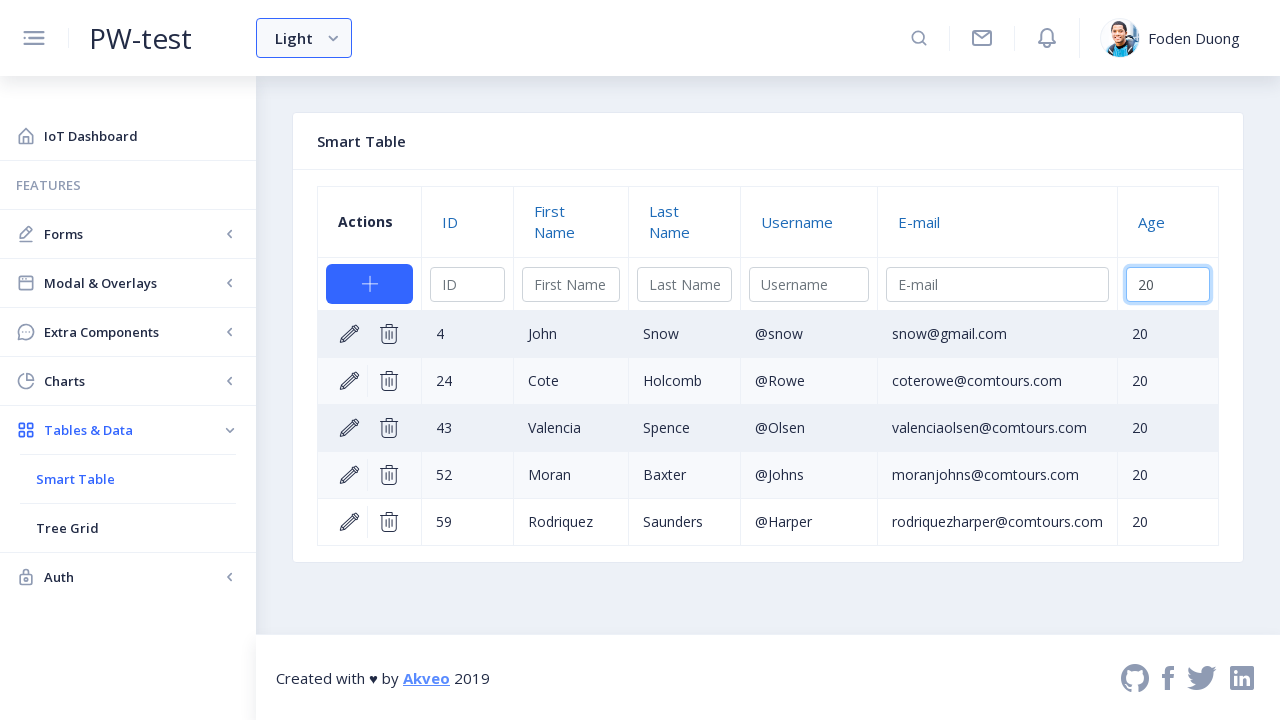

Cleared age filter field on input-filter >> internal:attr=[placeholder="Age"i]
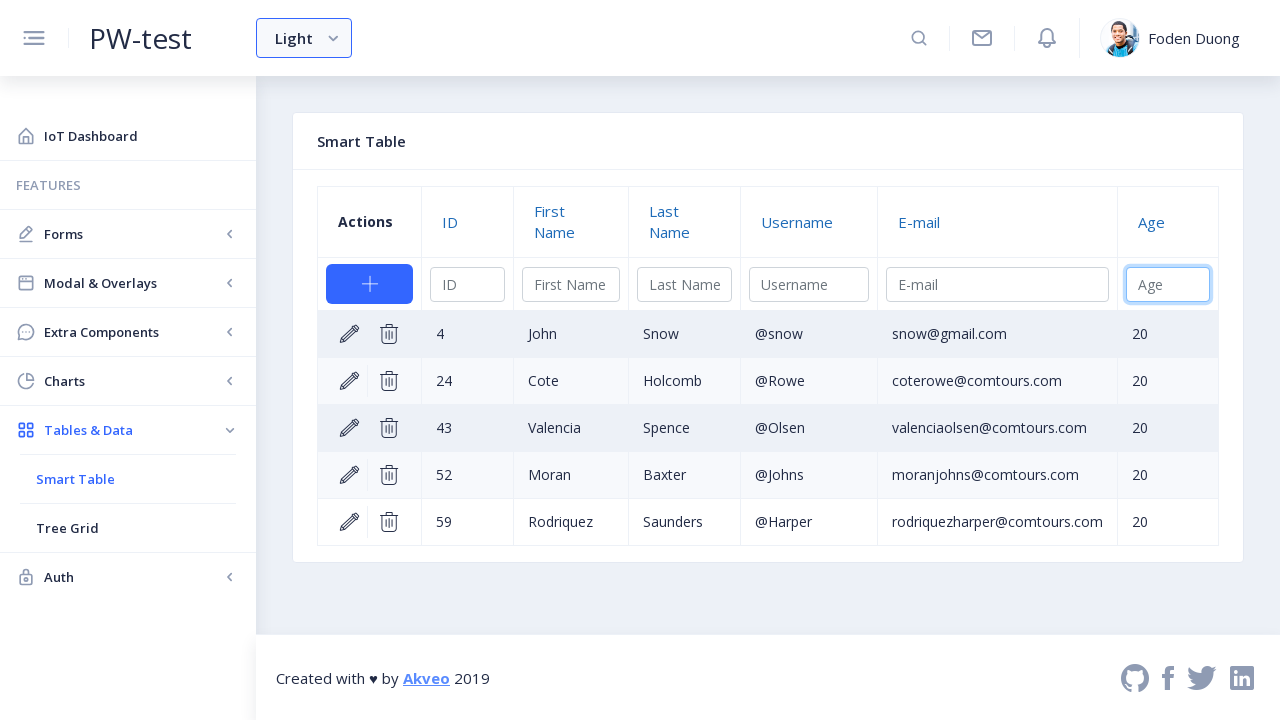

Filled age filter with value '30' on input-filter >> internal:attr=[placeholder="Age"i]
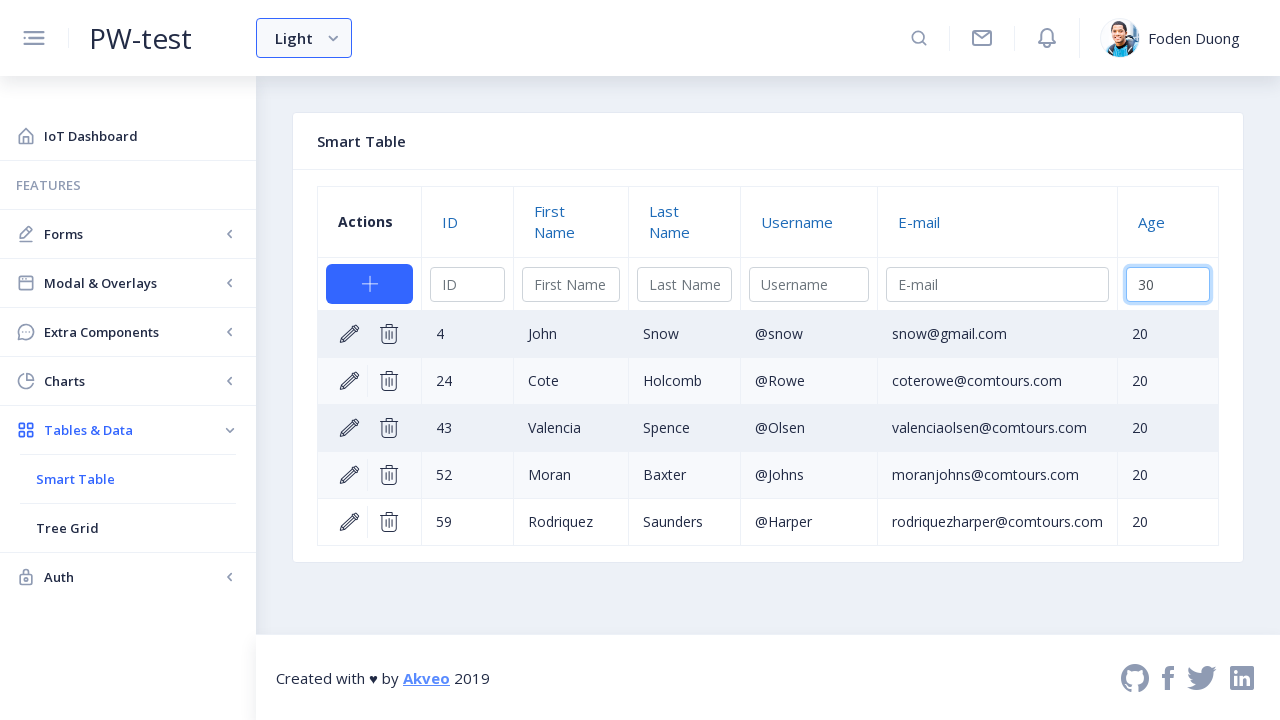

Waited 5 seconds for table to filter by age '30'
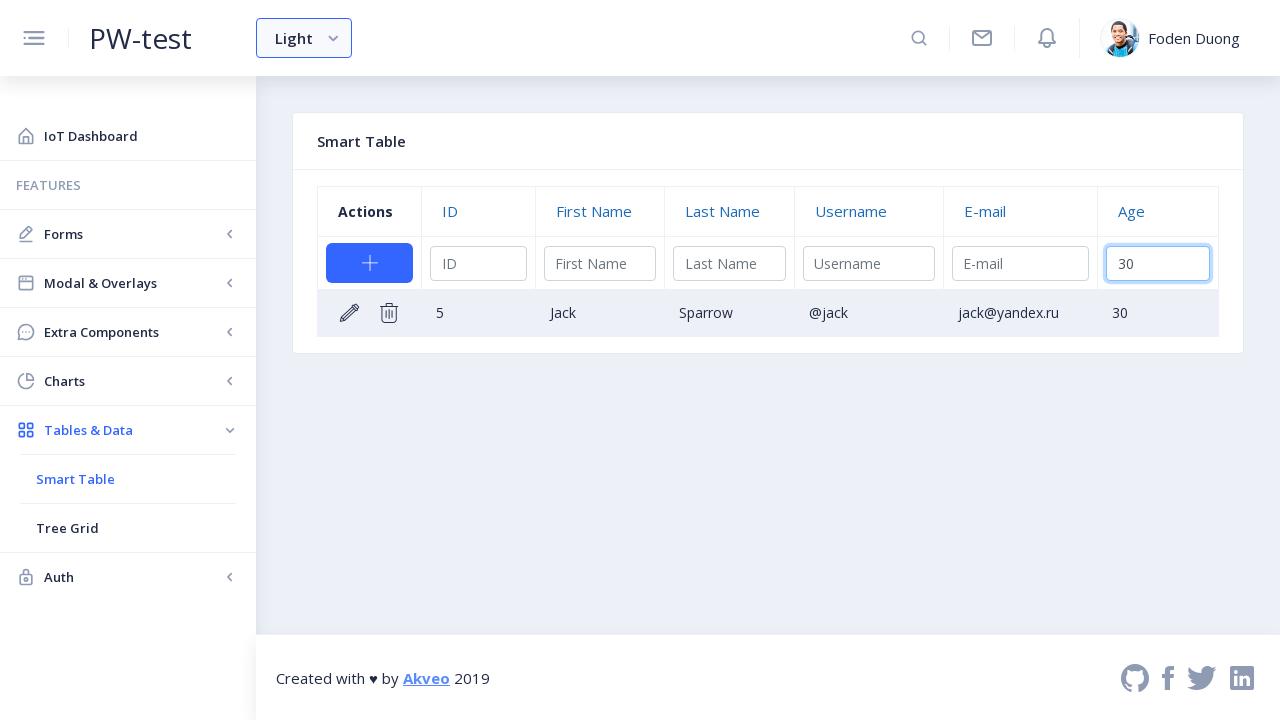

Cleared age filter field on input-filter >> internal:attr=[placeholder="Age"i]
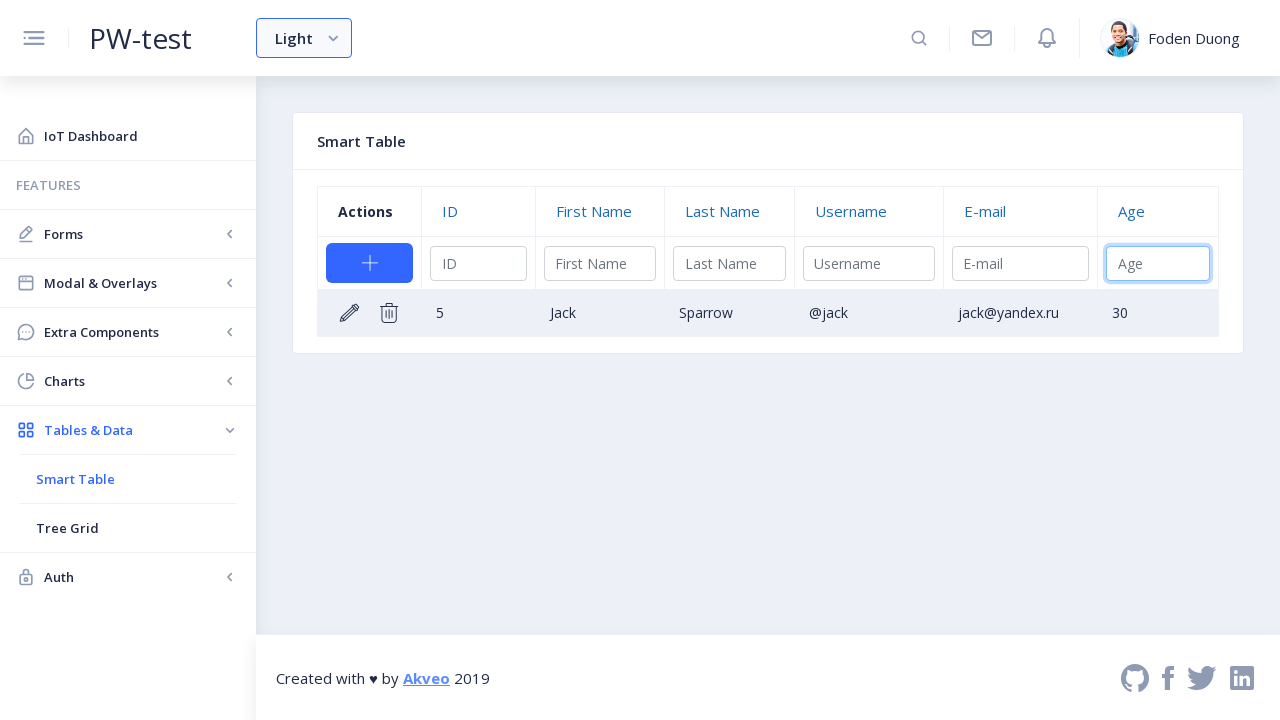

Filled age filter with value '40' on input-filter >> internal:attr=[placeholder="Age"i]
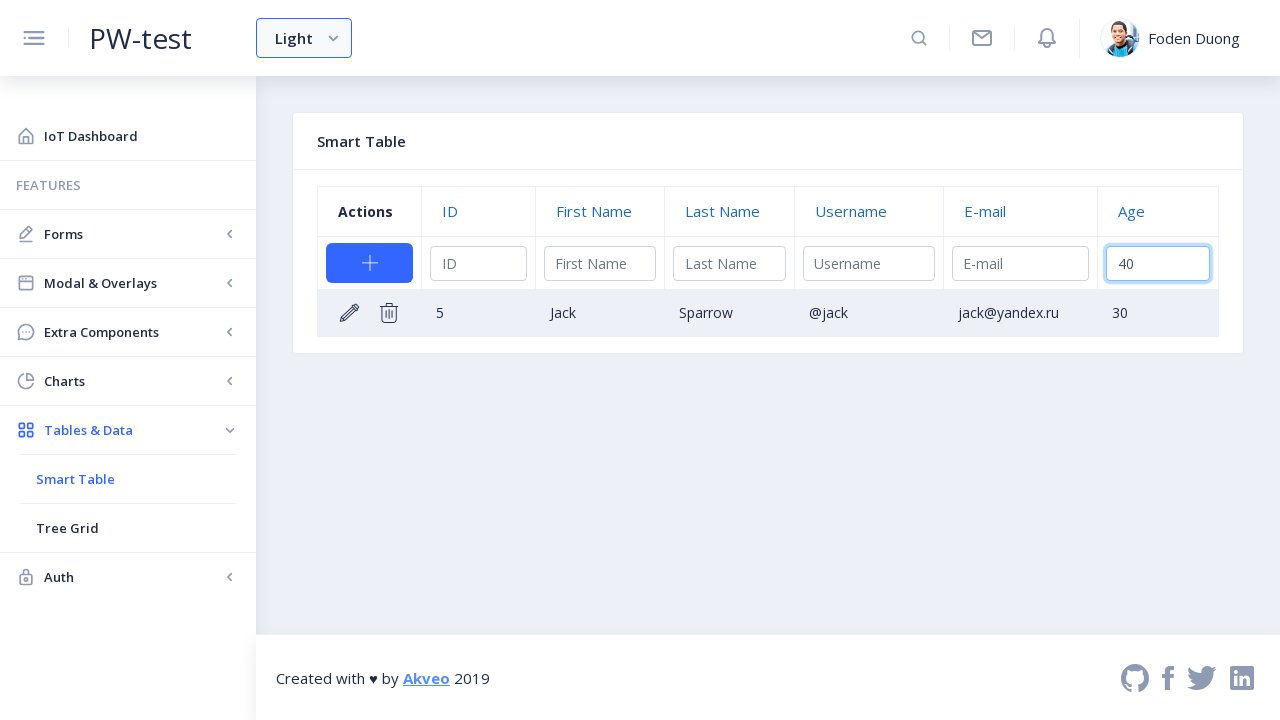

Waited 5 seconds for table to filter by age '40'
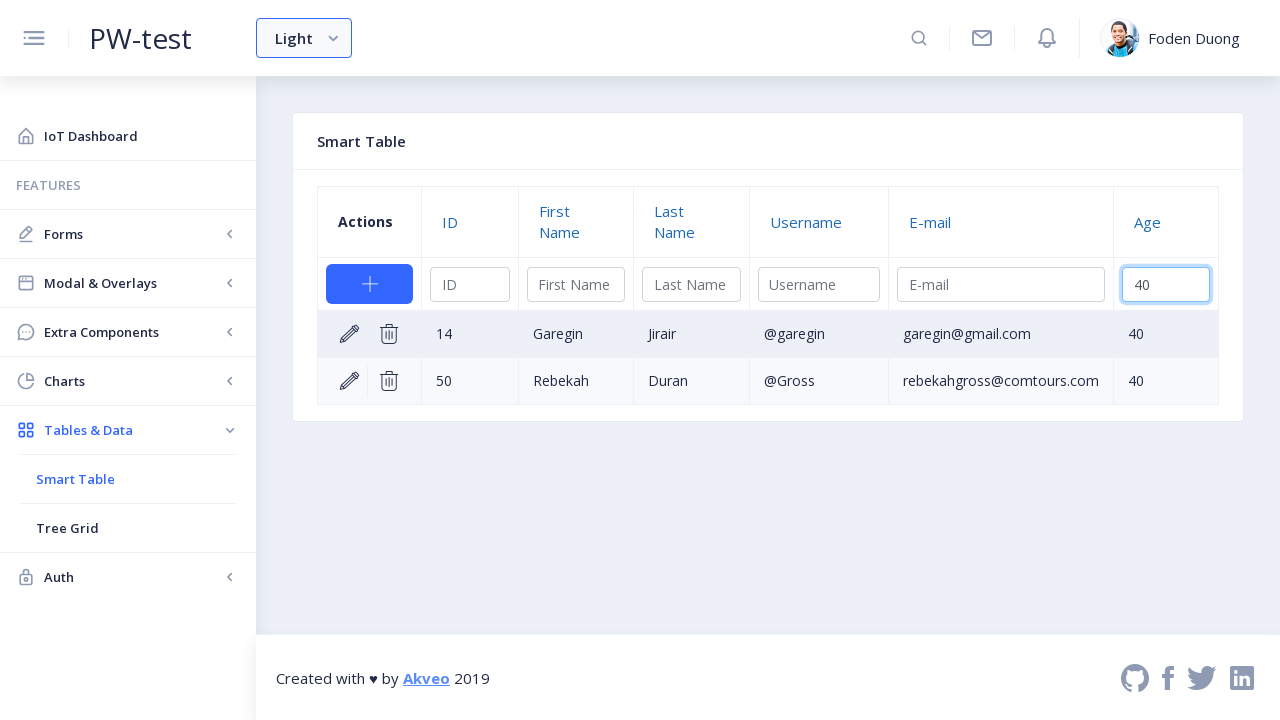

Cleared age filter field on input-filter >> internal:attr=[placeholder="Age"i]
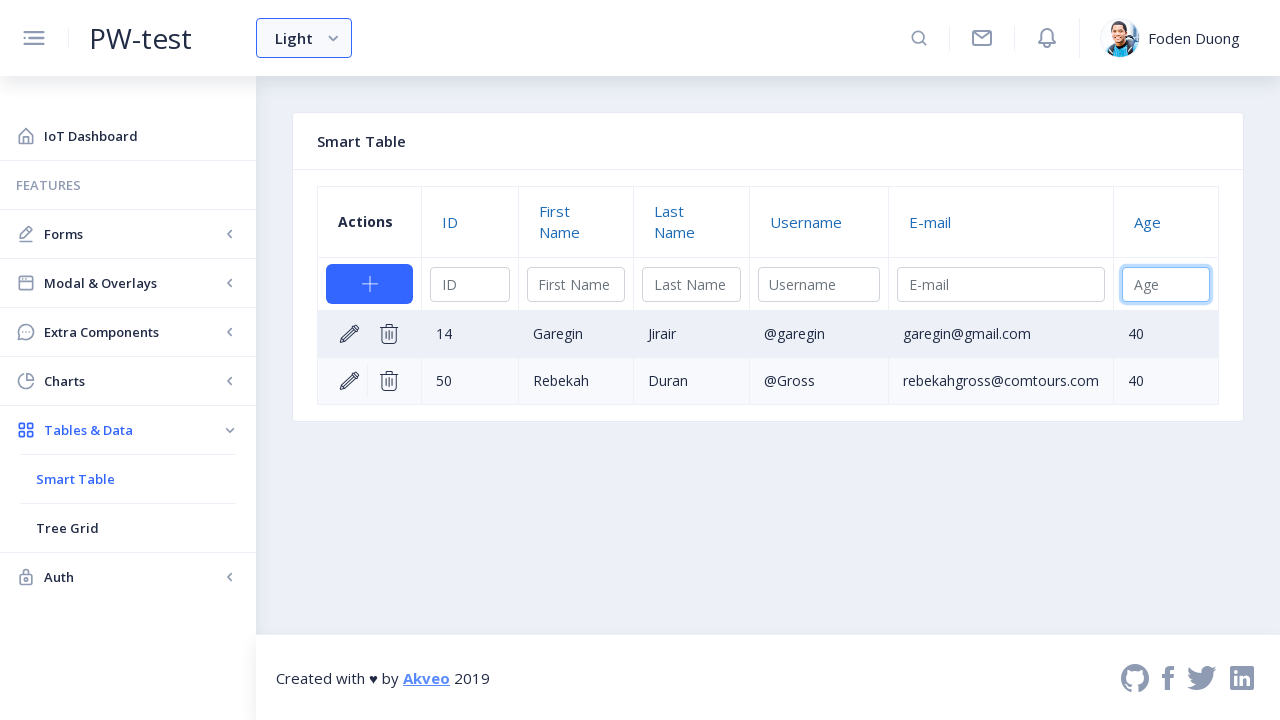

Filled age filter with value '200' on input-filter >> internal:attr=[placeholder="Age"i]
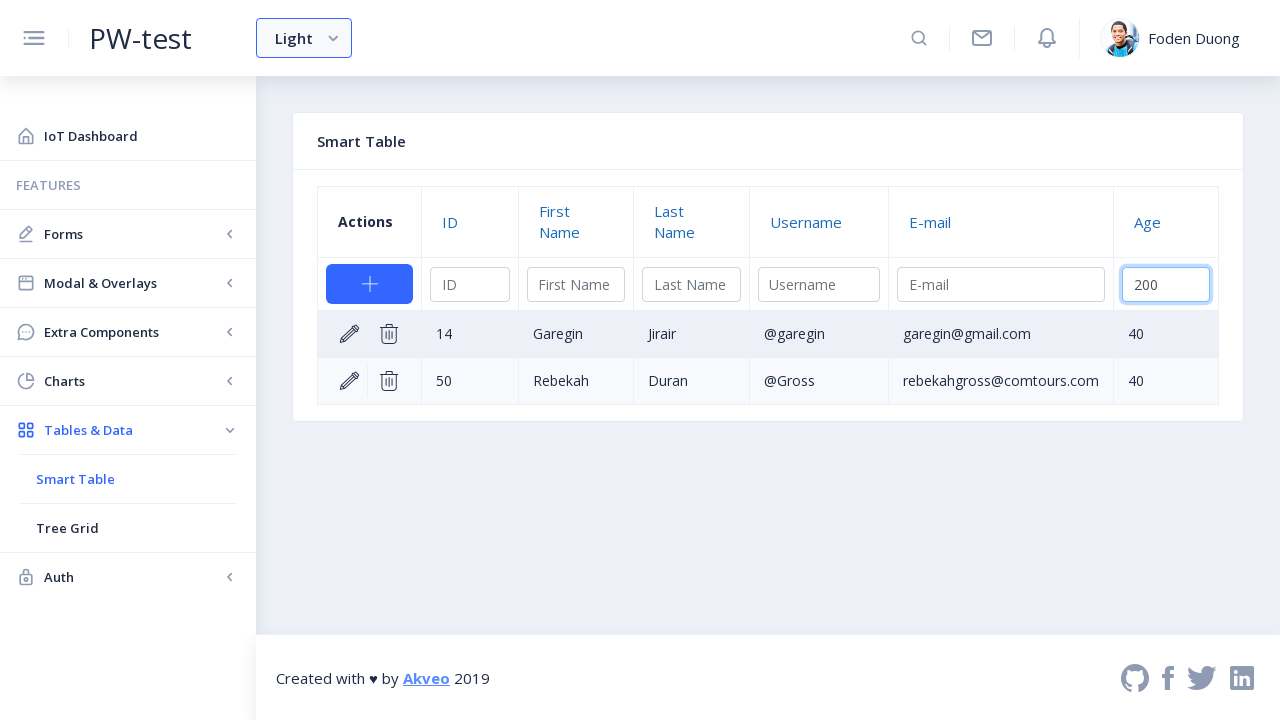

Waited 5 seconds for table to filter by age '200'
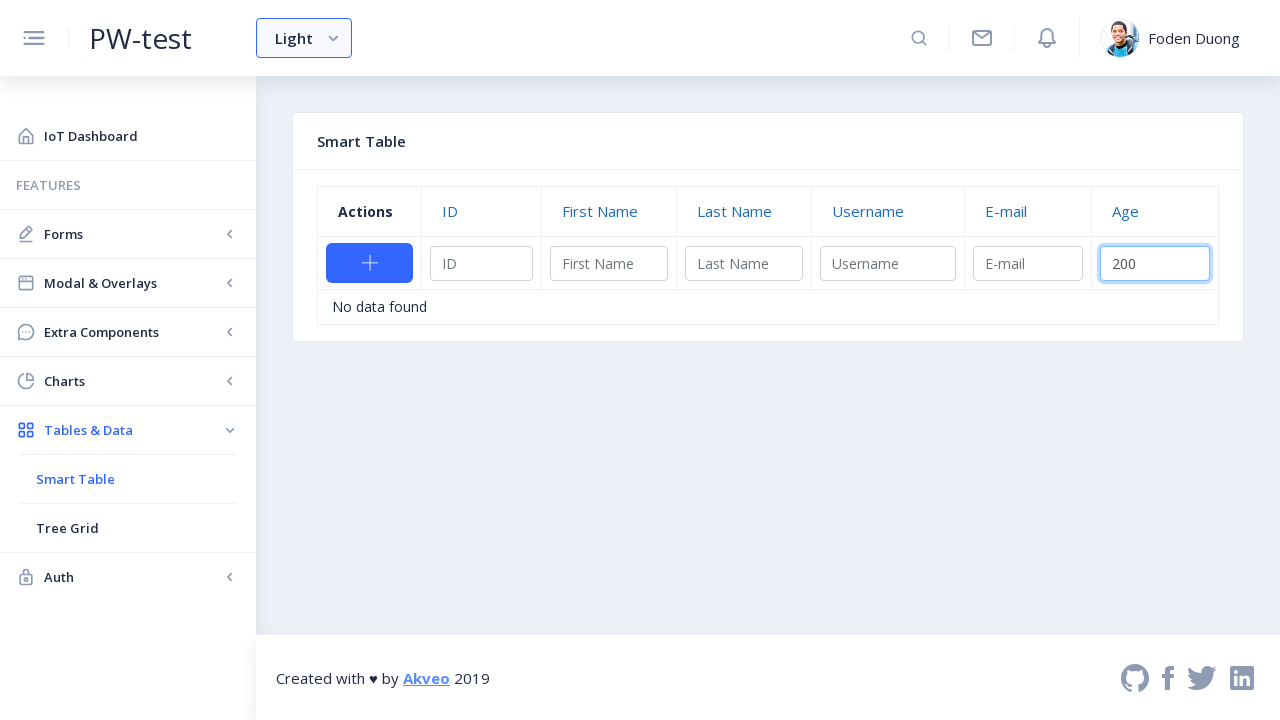

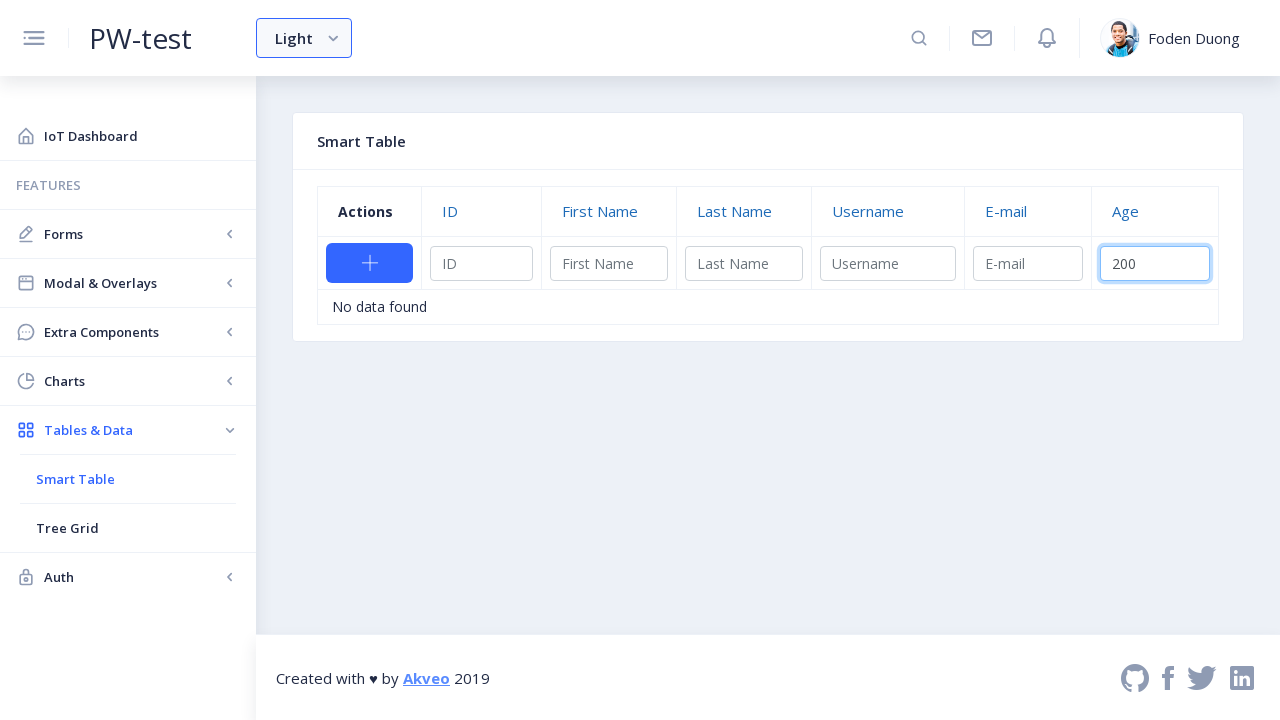